Tests form interaction on a sample site by filling a text field, clicking a submit button, and performing a double-click action on a button

Starting URL: https://artoftesting.com/sampleSiteForSelenium.html

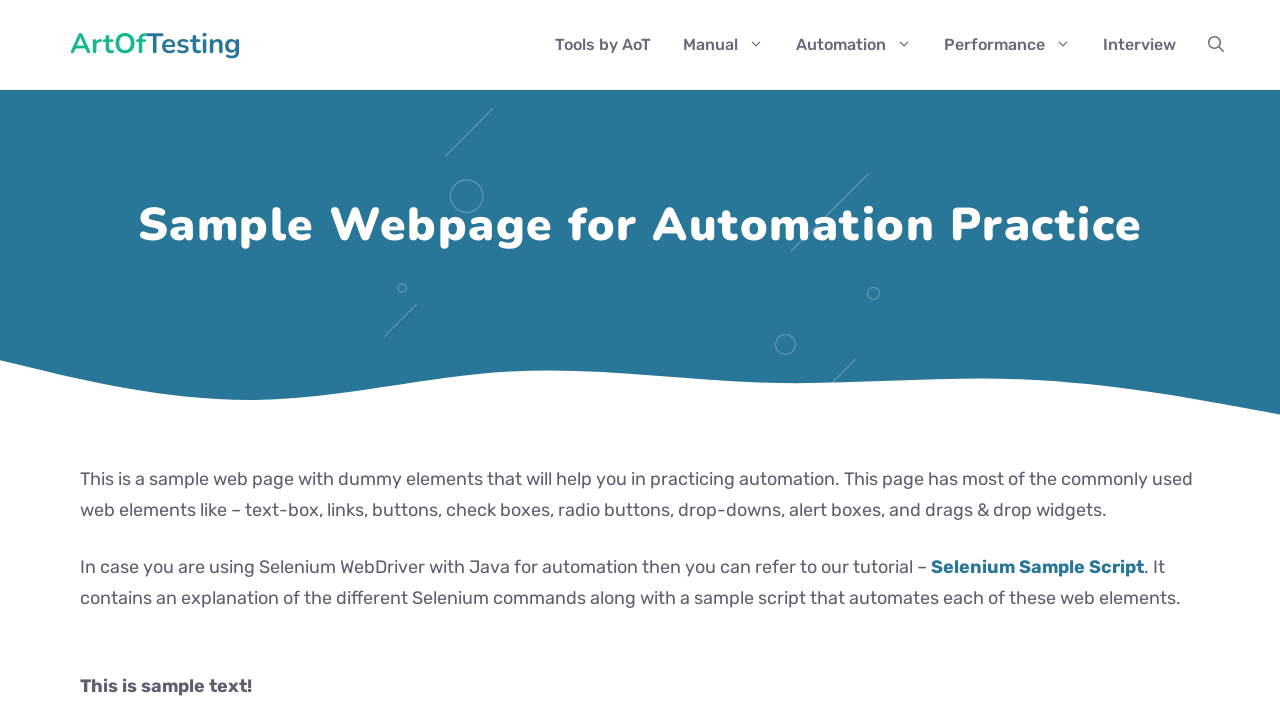

Filled first name text field with 'asdfgh' on #fname
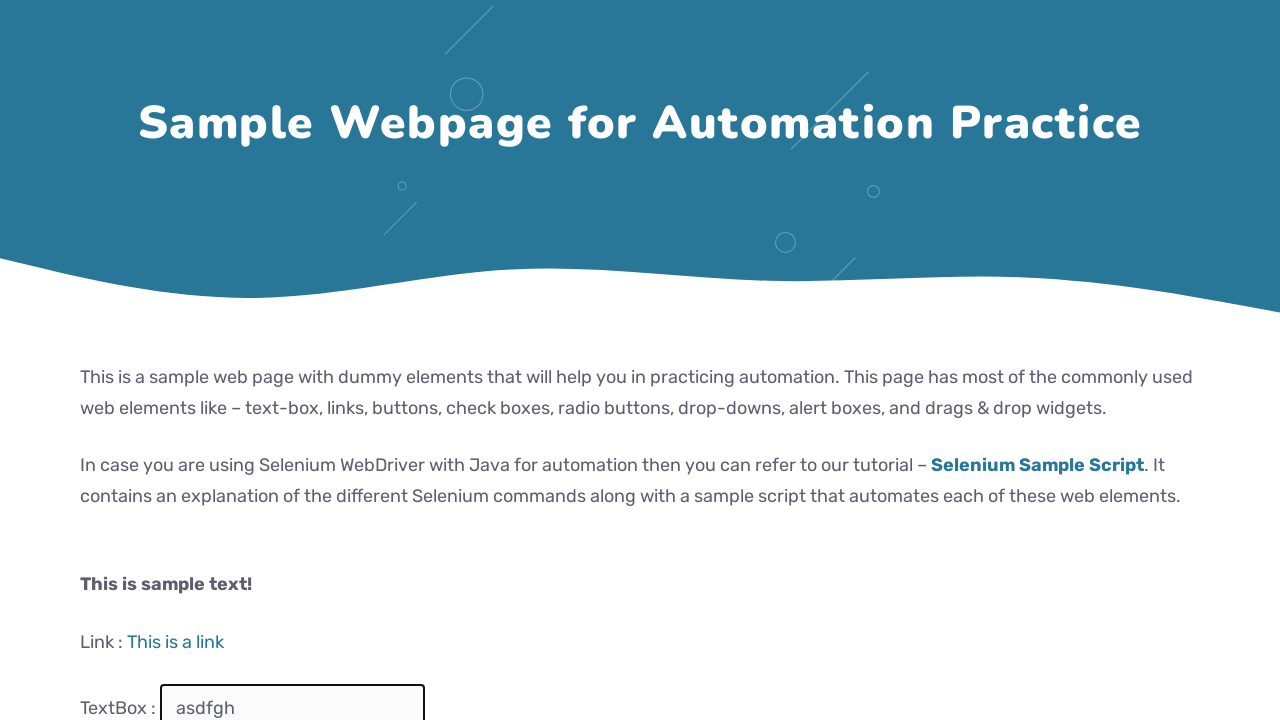

Clicked the submit button at (202, 360) on #idOfButton
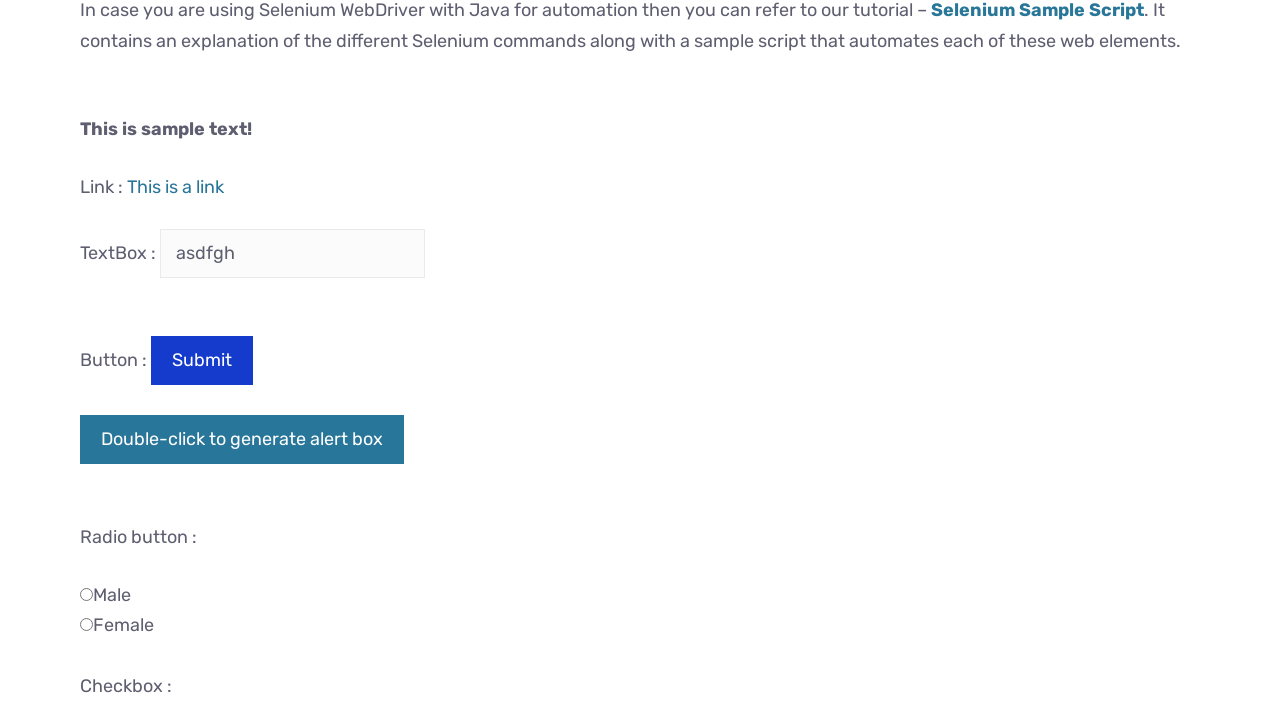

Double-clicked the double-click button at (242, 440) on #dblClkBtn
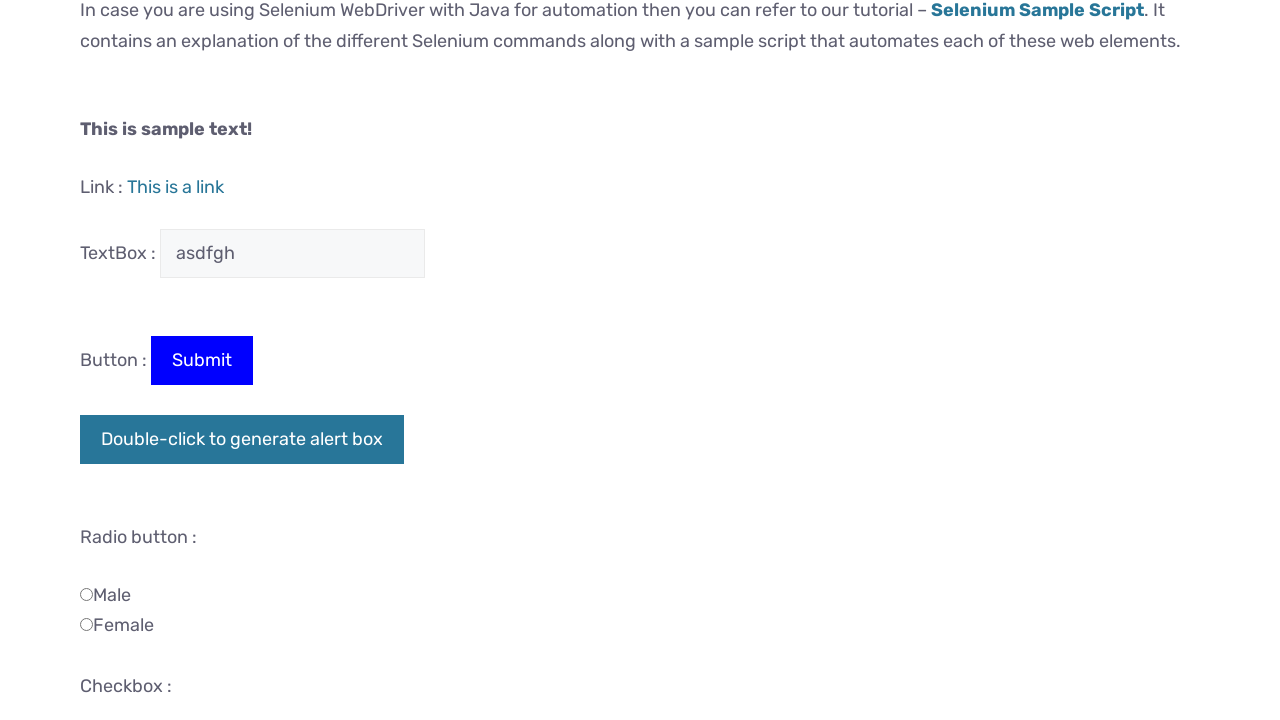

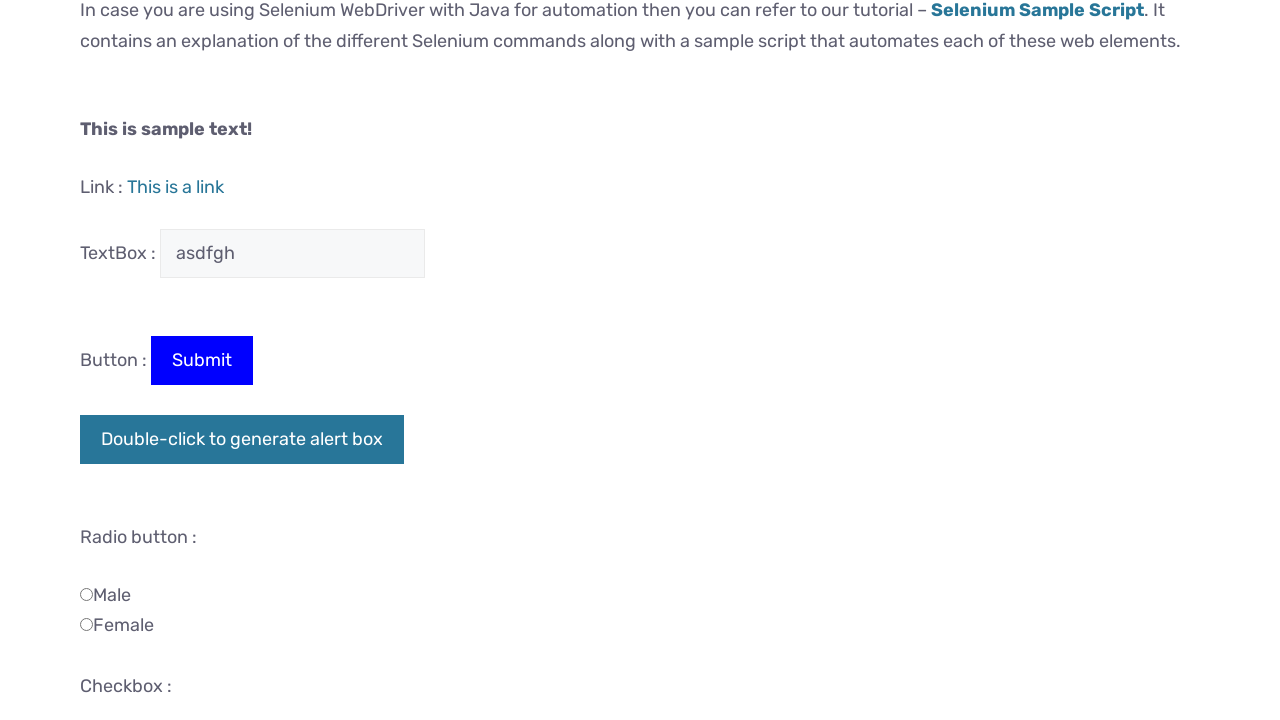